Tests jQuery UI datepicker widget by clicking on the date input field, navigating to the next month, and interacting with the calendar table

Starting URL: http://jqueryui.com/datepicker/

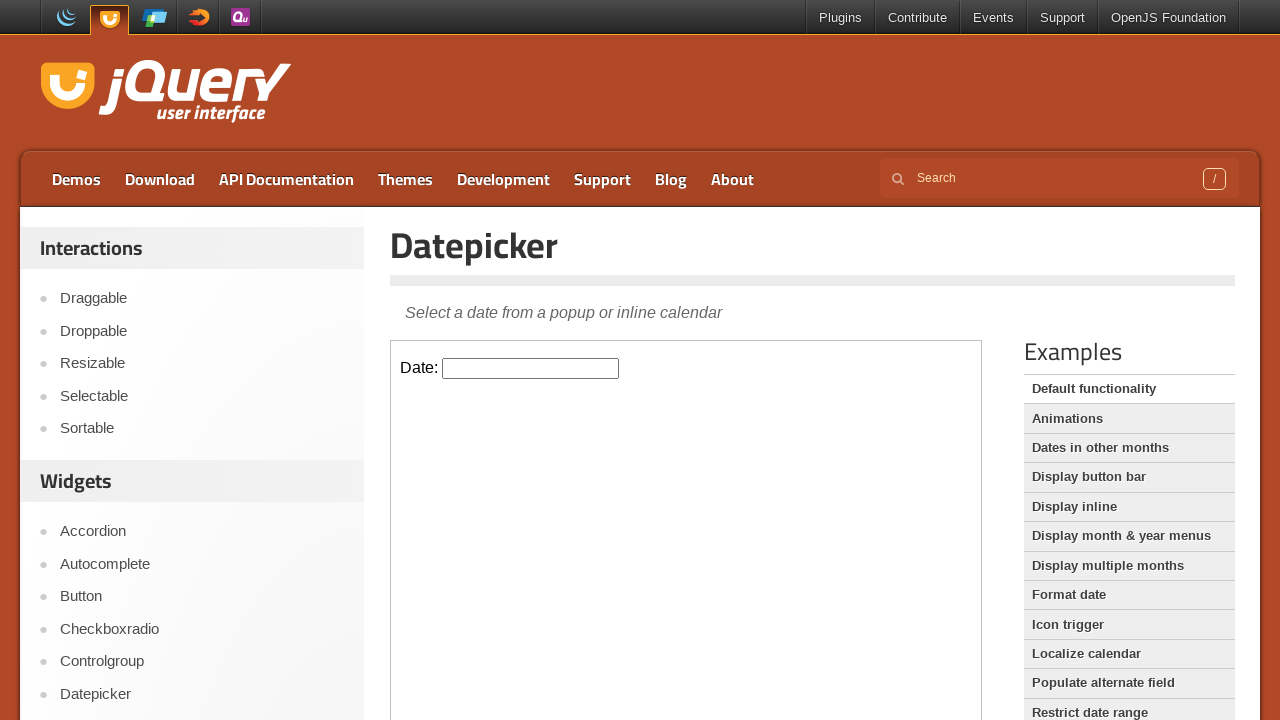

Located the demo iframe containing the datepicker widget
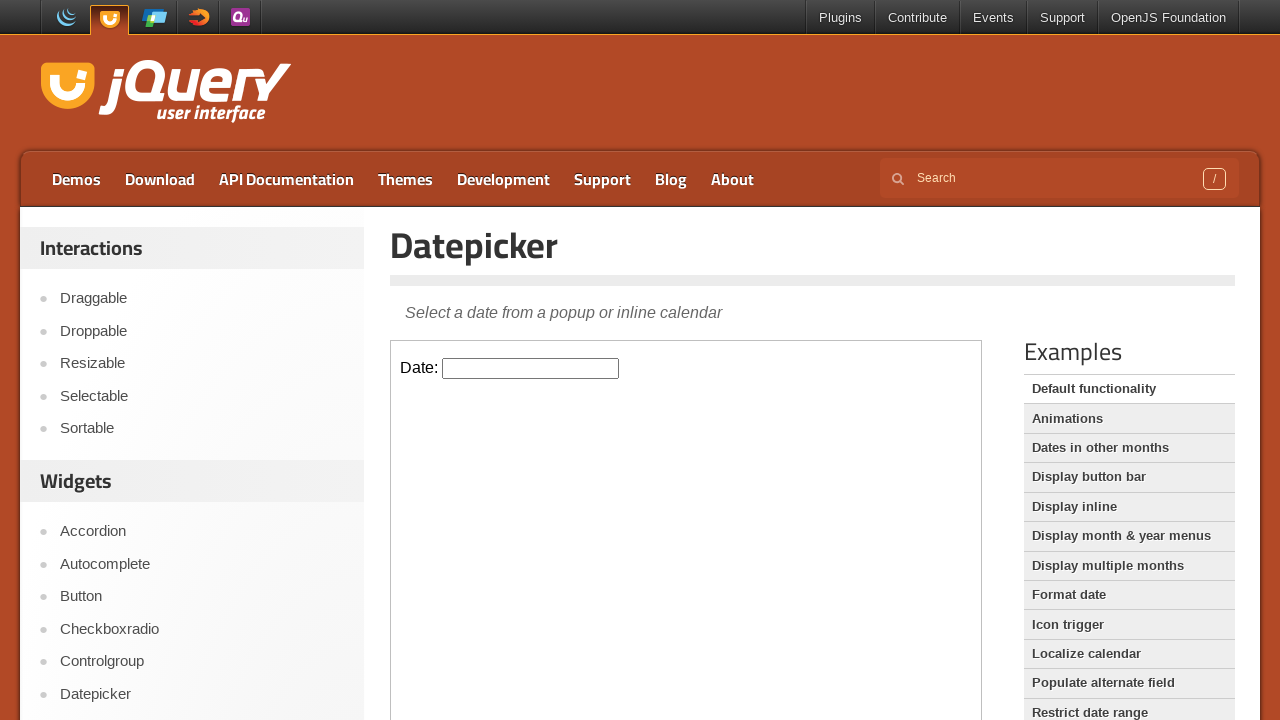

Clicked on the datepicker input field to open the calendar at (531, 368) on iframe.demo-frame >> internal:control=enter-frame >> #datepicker
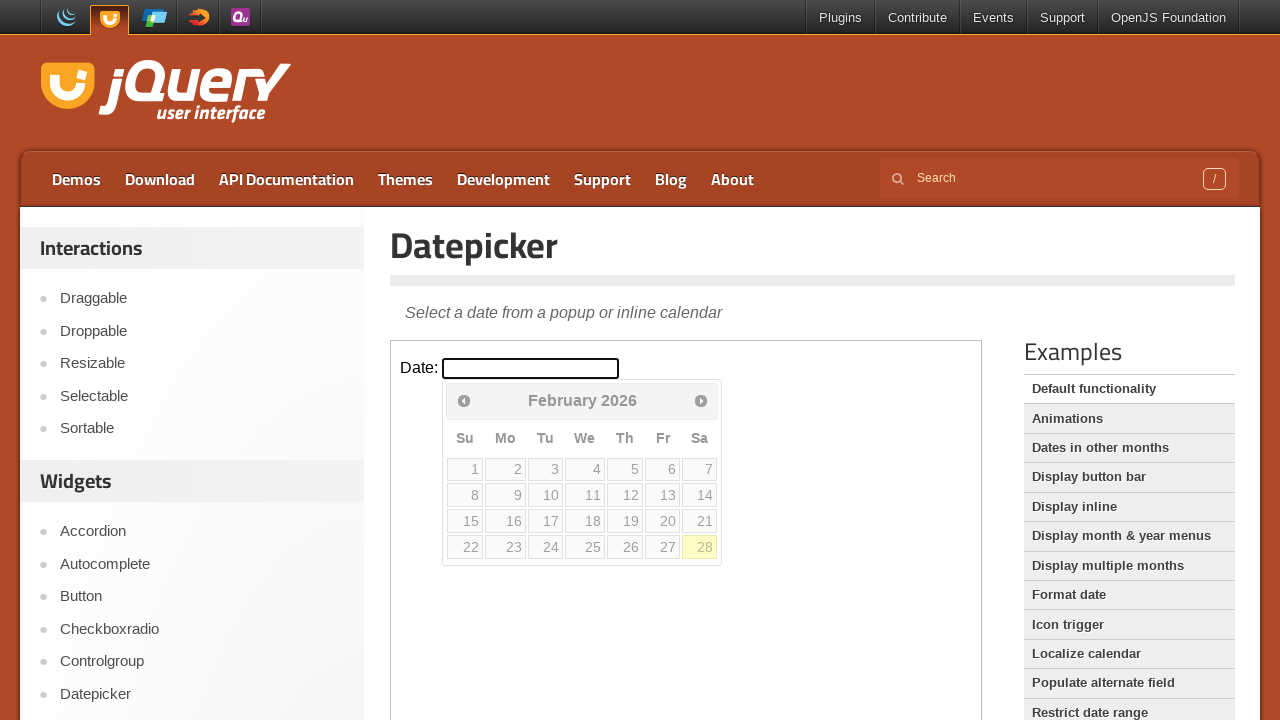

Clicked the Next button to navigate to the next month at (701, 400) on iframe.demo-frame >> internal:control=enter-frame >> text=Next
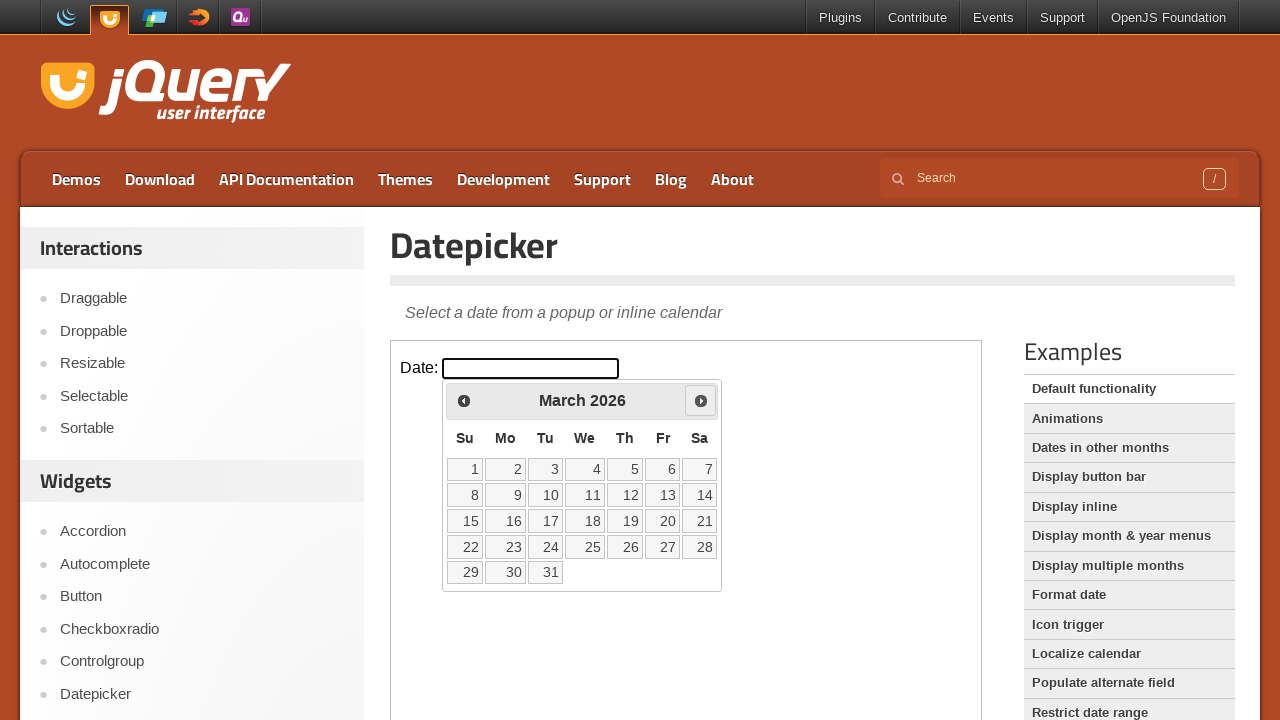

Selected the 15th day from the calendar table at (465, 521) on iframe.demo-frame >> internal:control=enter-frame >> xpath=//table[@class='ui-da
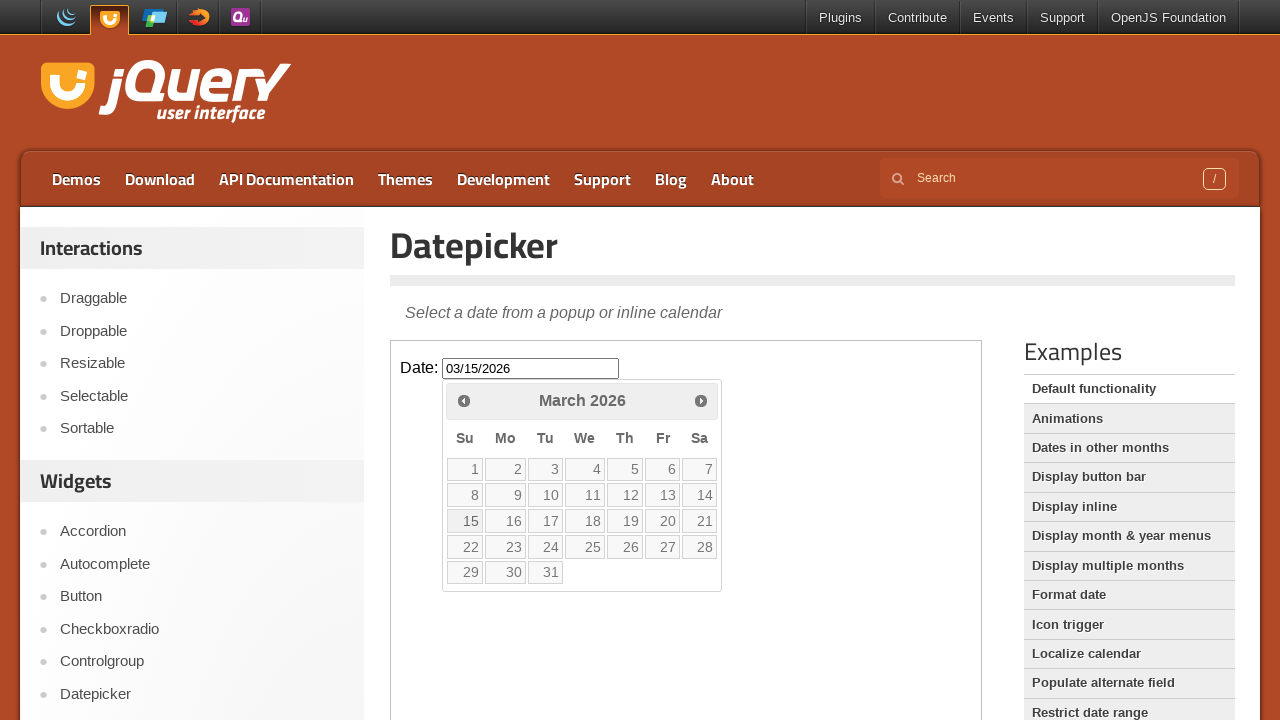

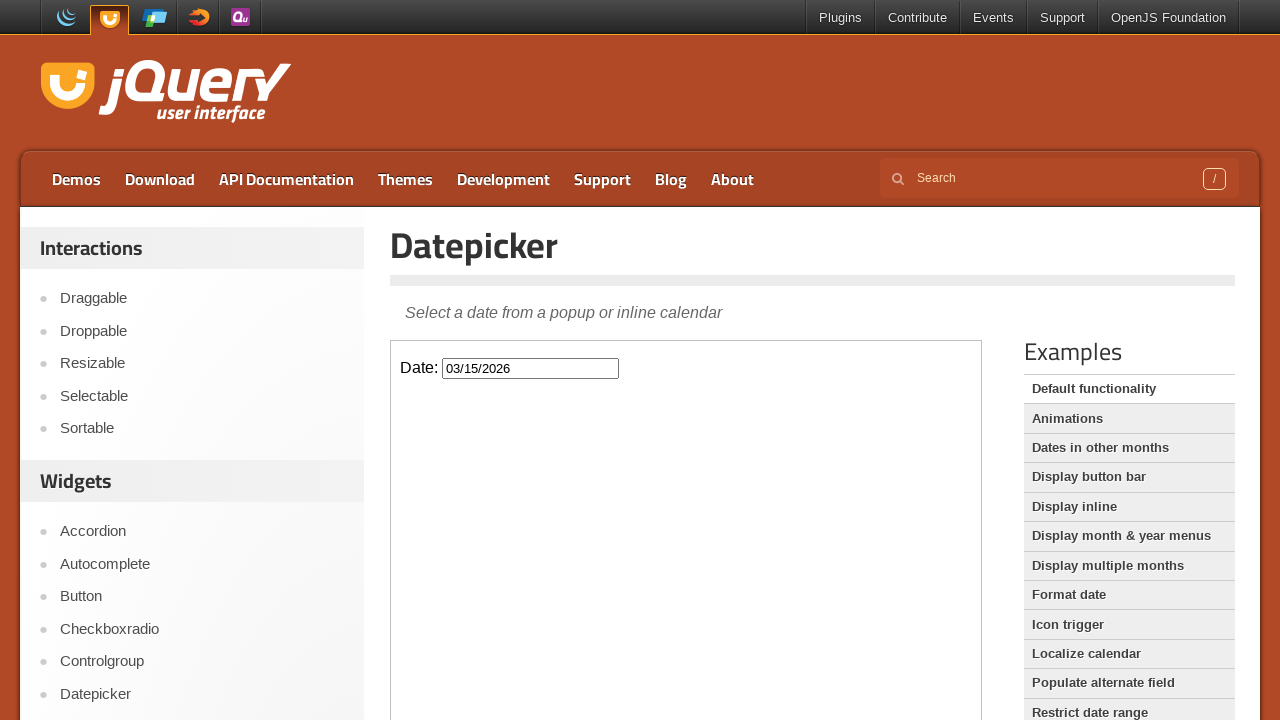